Tests drag and drop functionality by dragging an image element into a target box on the Formy test site.

Starting URL: http://formy-project.herokuapp.com/dragdrop

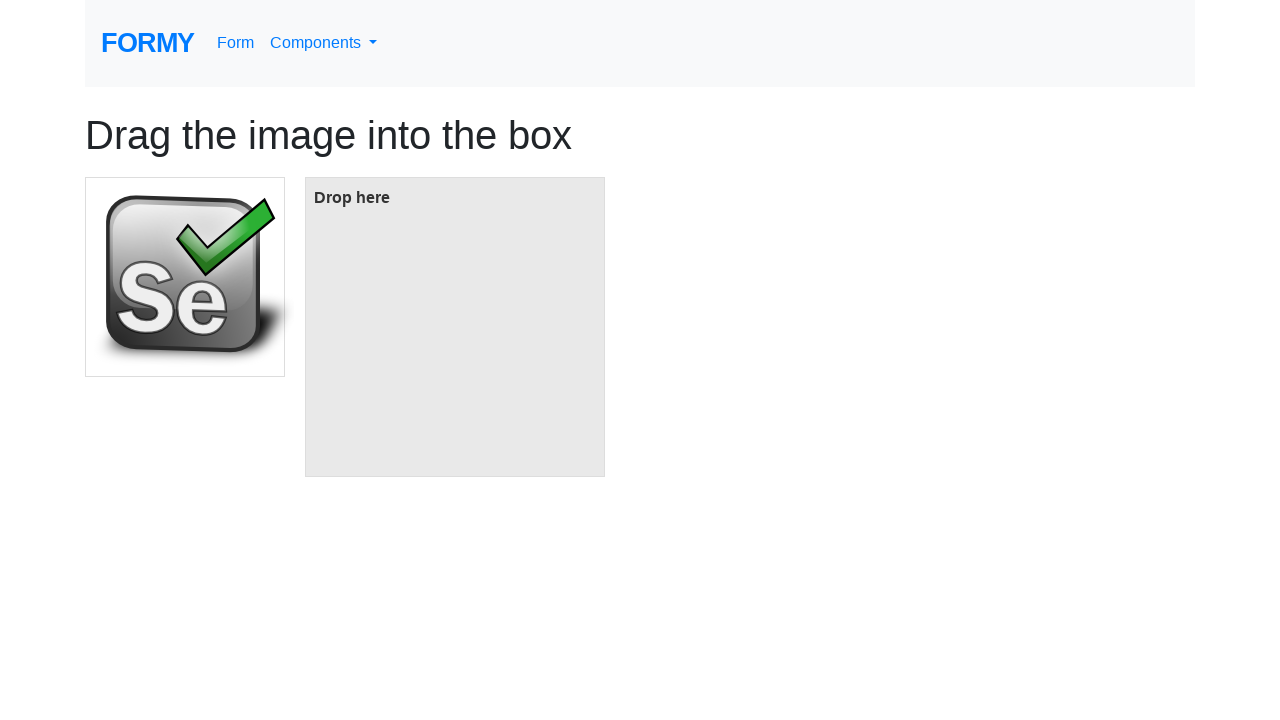

Image element loaded
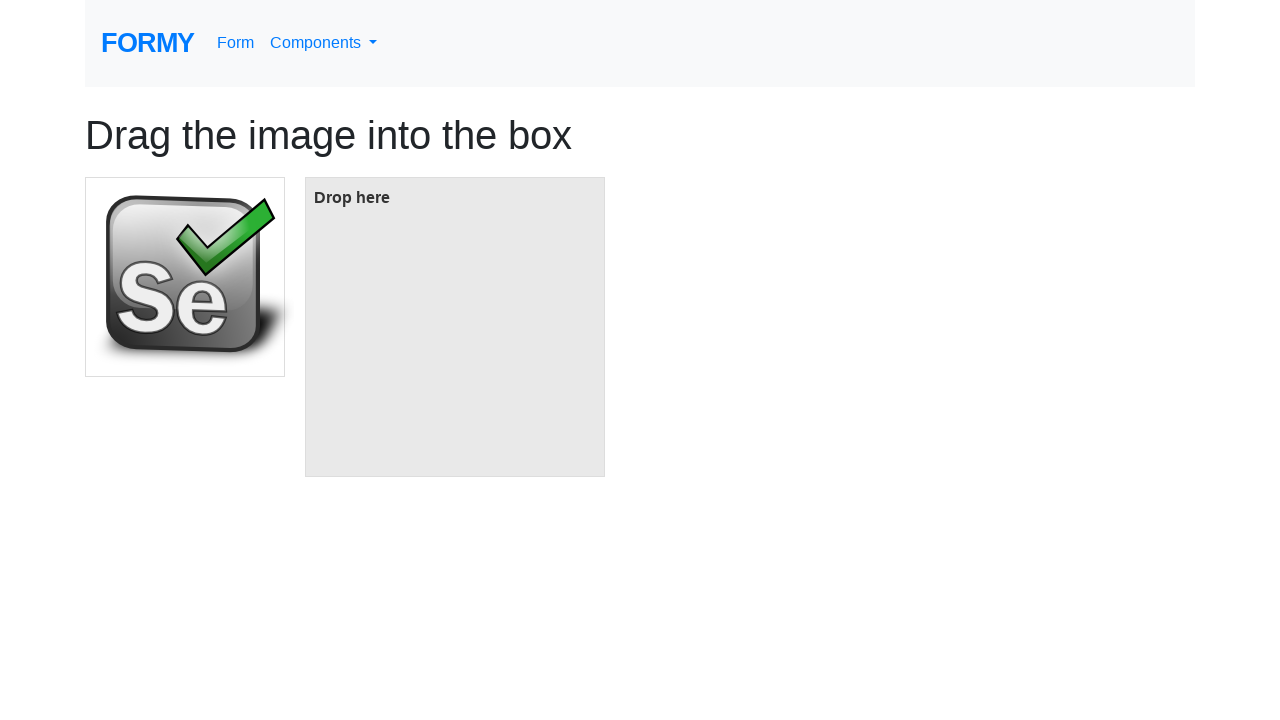

Target box element loaded
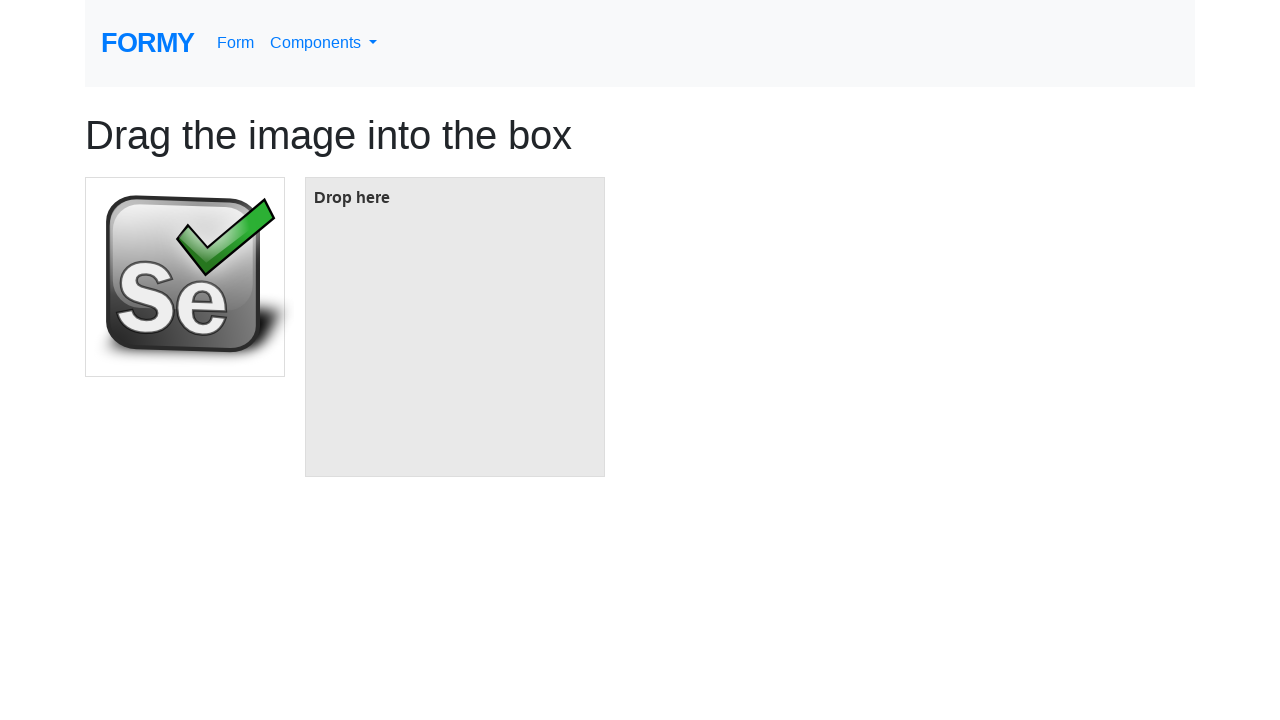

Dragged image element into target box at (455, 327)
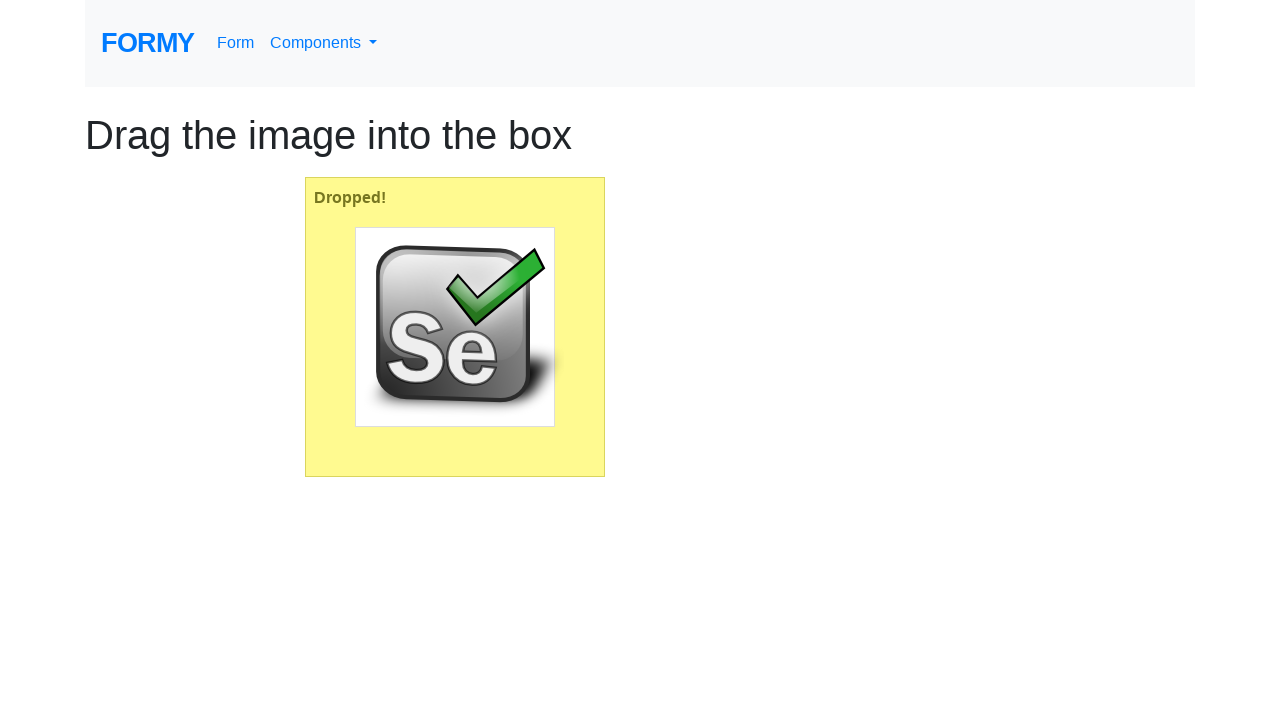

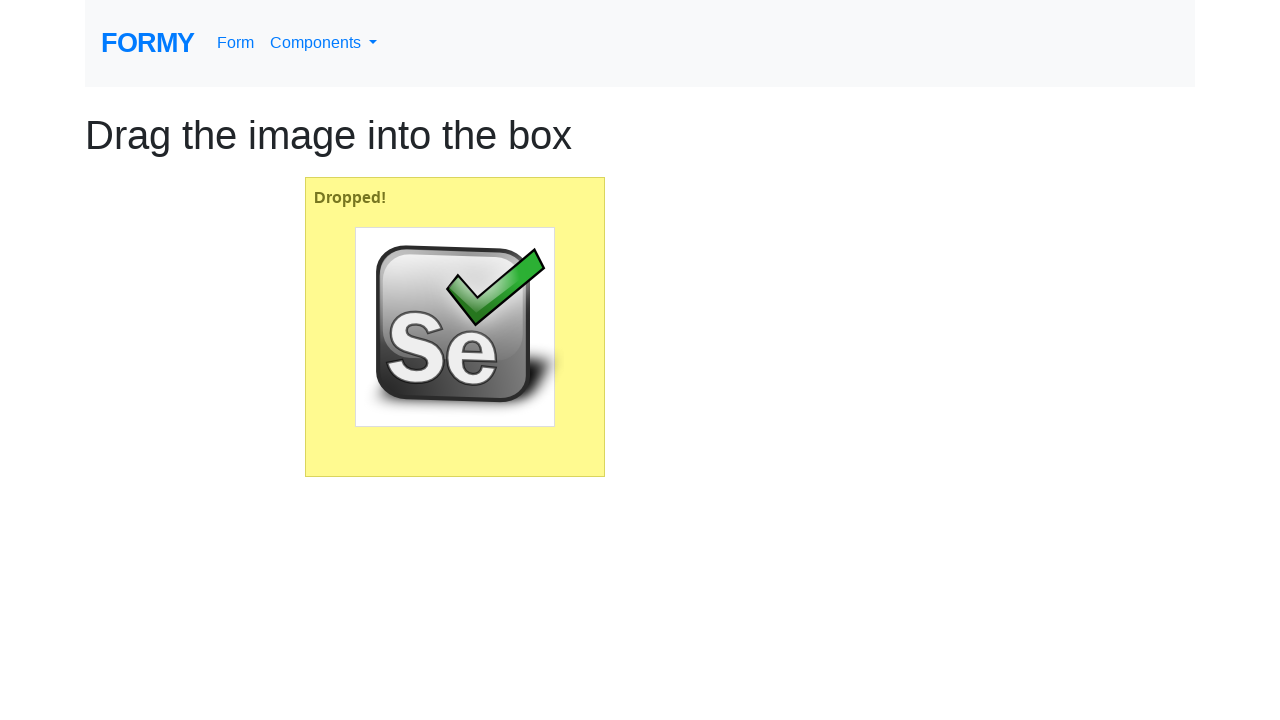